Tests a form that requires extracting a value from an image attribute, calculating a mathematical result (logarithm of sine function), filling the answer field, clicking checkboxes, and submitting the form.

Starting URL: http://suninjuly.github.io/get_attribute.html

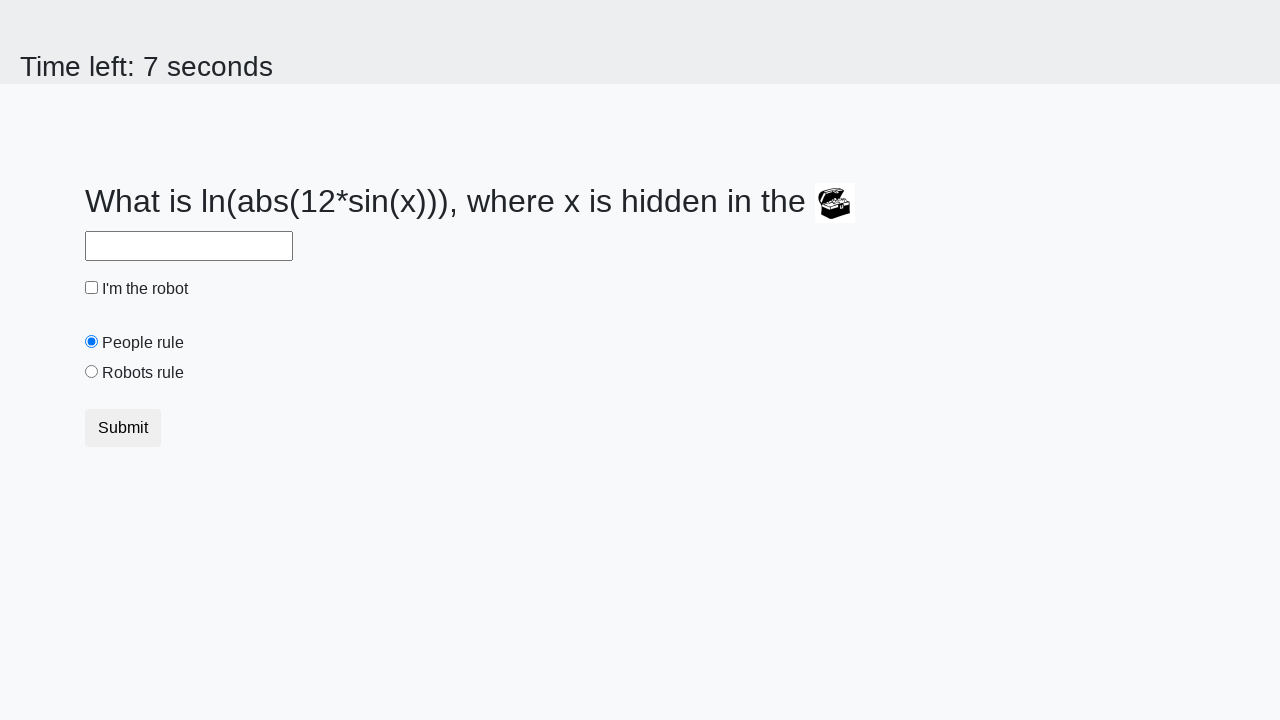

Located the image element
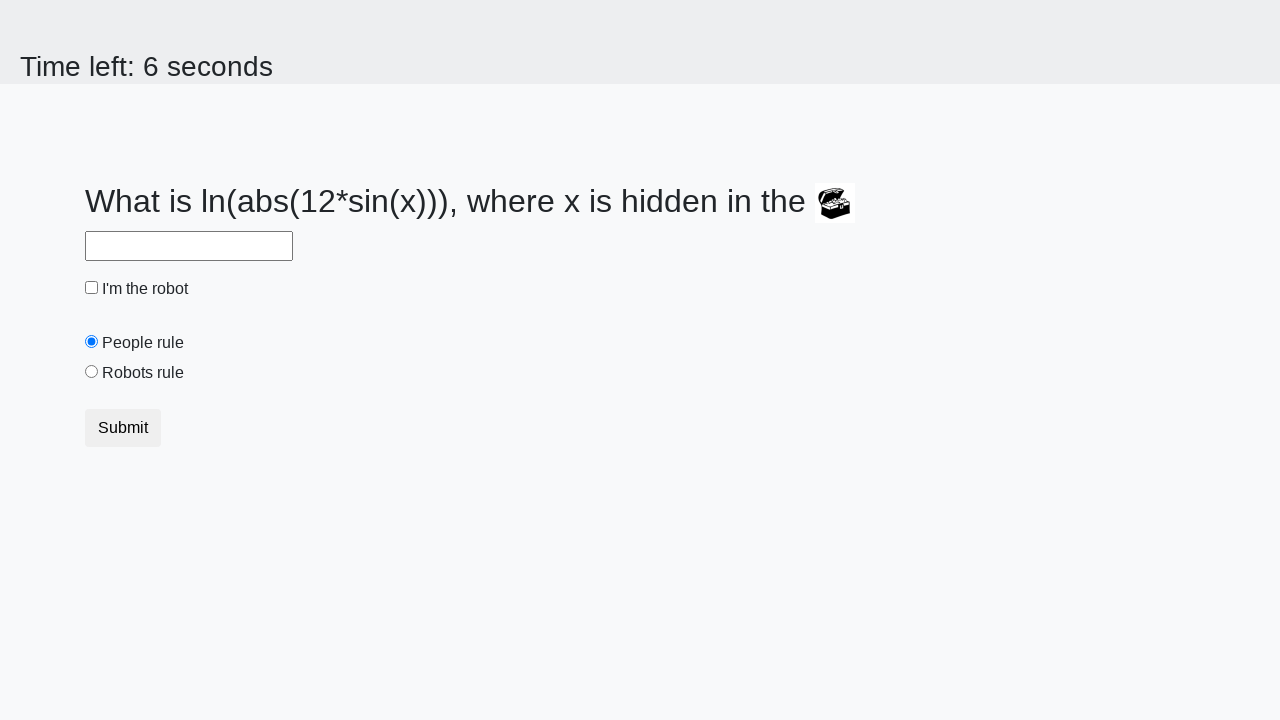

Extracted 'valuex' attribute from image: 336
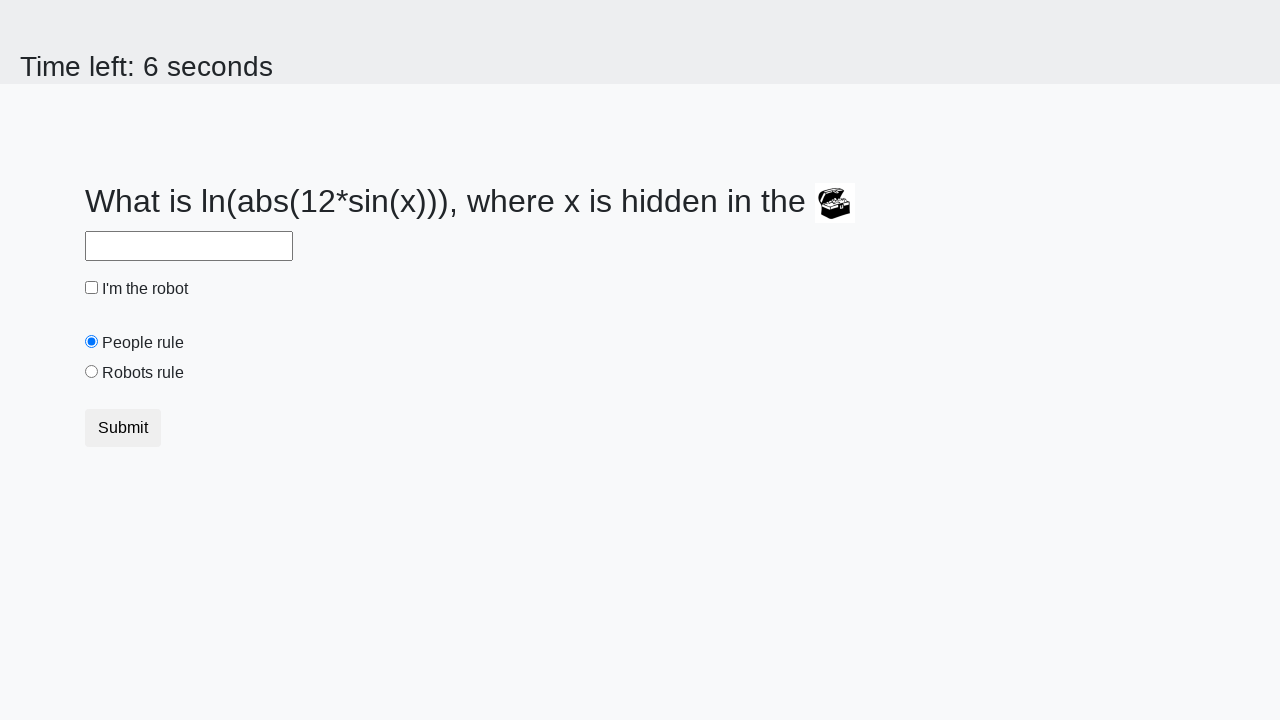

Calculated logarithm of sine function result: 0.5867688519961057
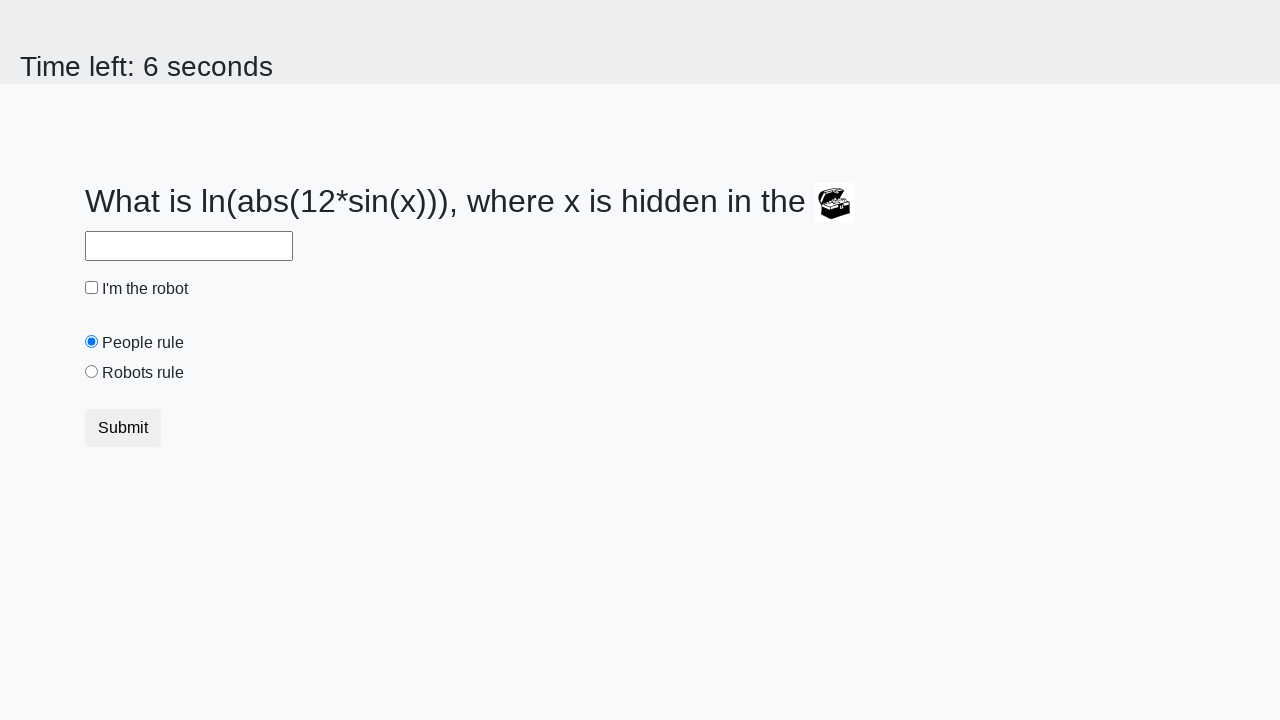

Filled answer field with calculated value: 0.5867688519961057 on #answer
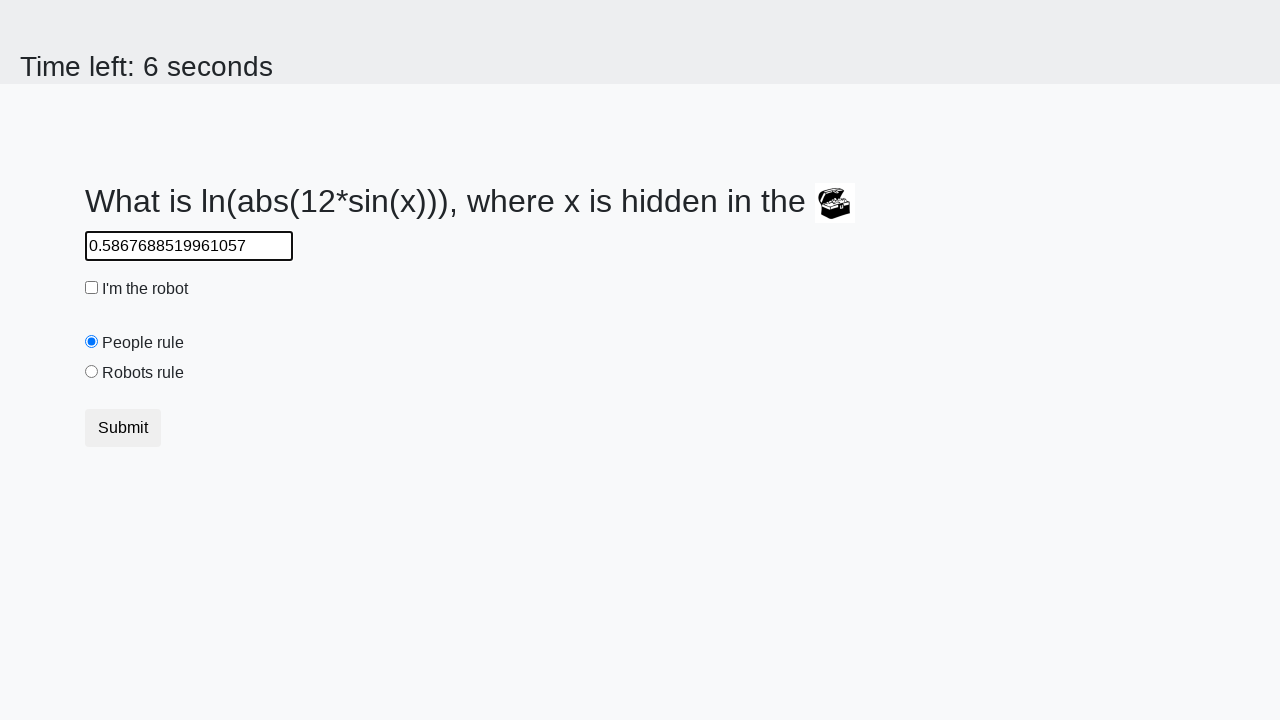

Clicked the robot checkbox at (92, 288) on #robotCheckbox
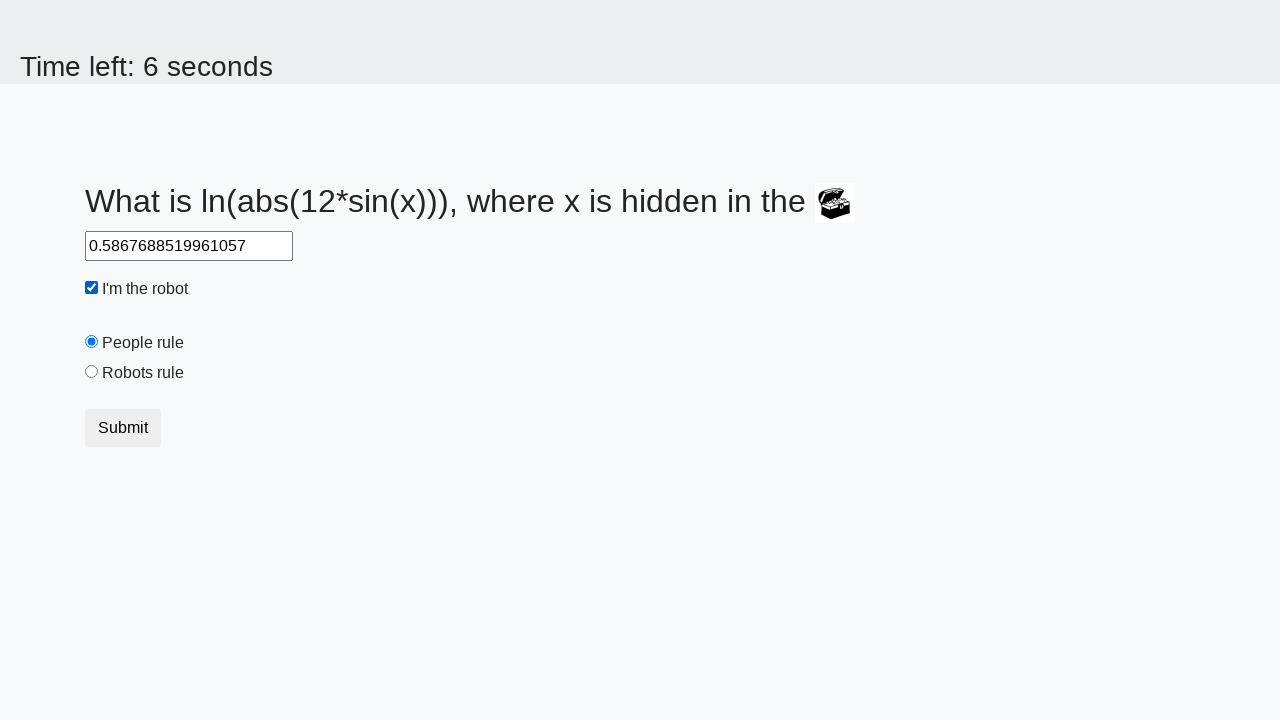

Clicked the robots rule checkbox at (92, 372) on #robotsRule
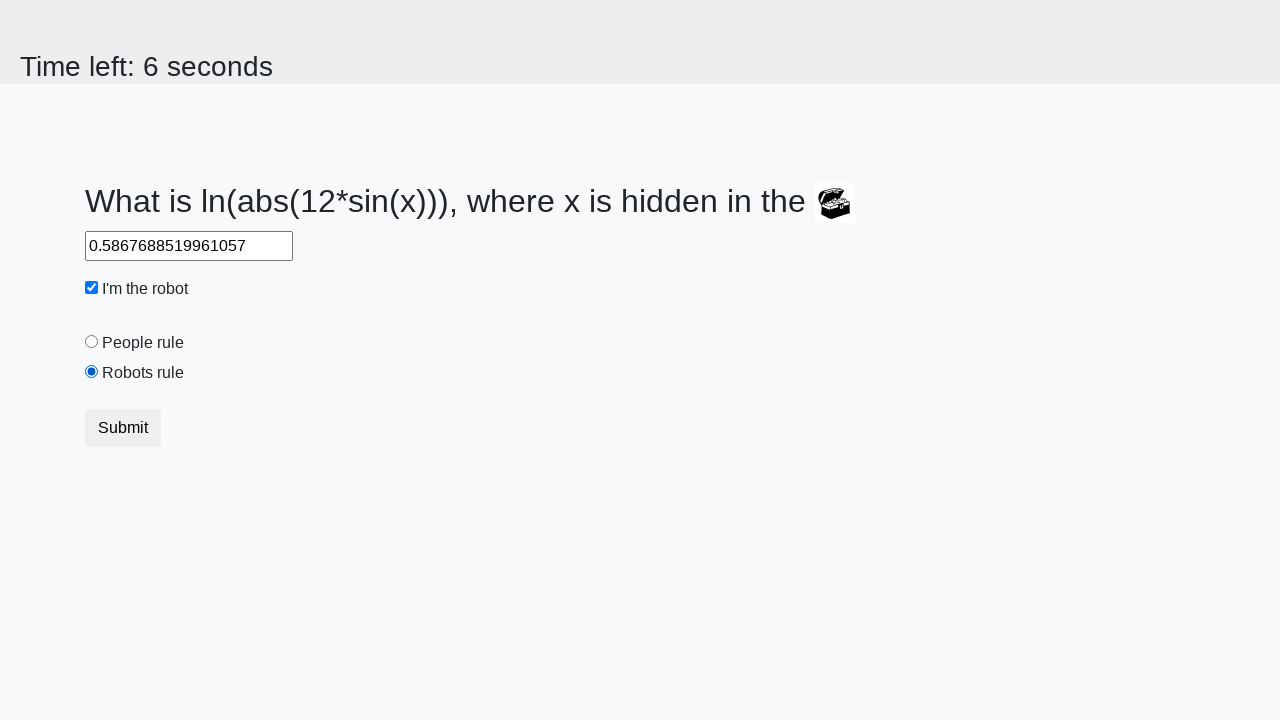

Clicked the submit button to complete the form at (123, 428) on button.btn
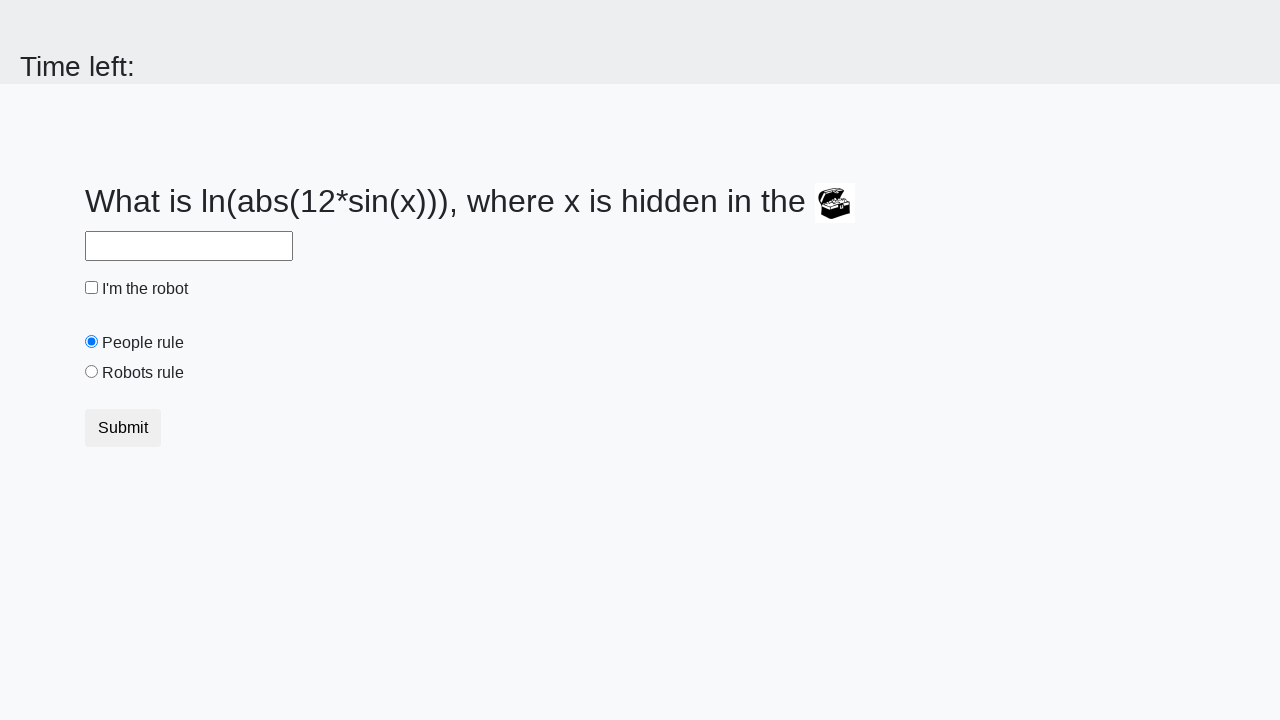

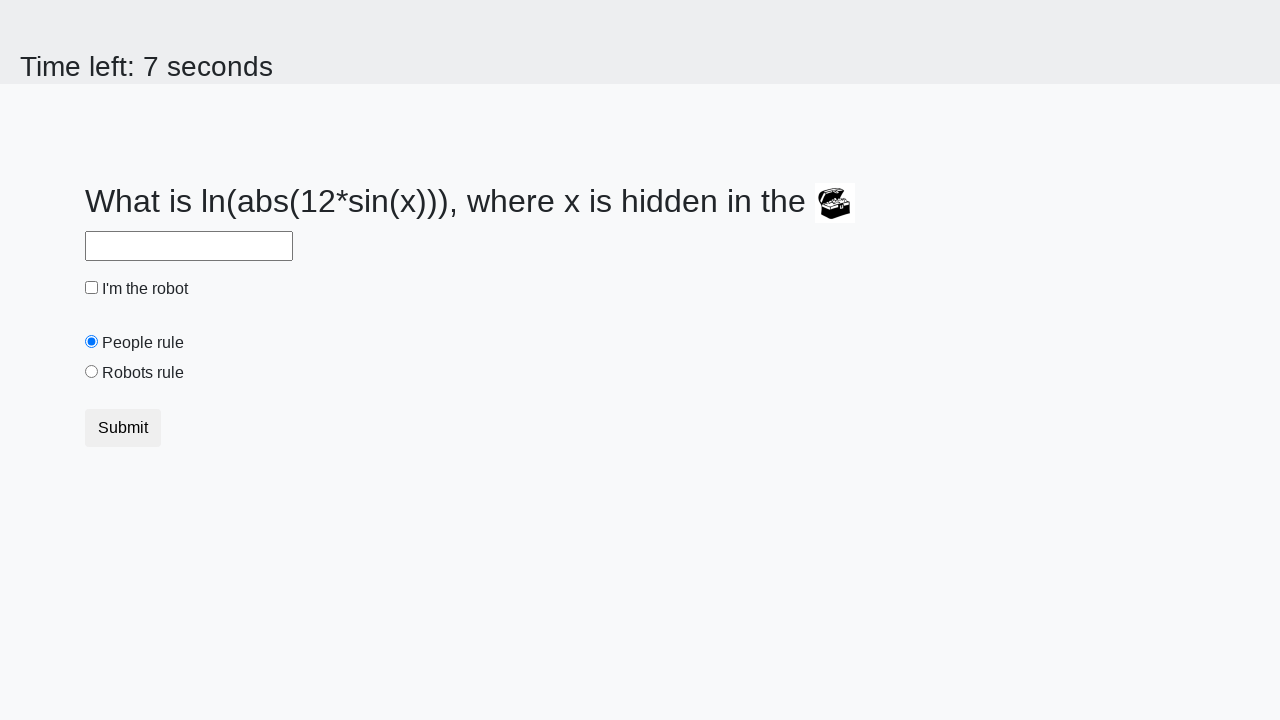